Tests that clicking on the "Veg/fruit name" column header properly sorts the table by verifying the items are in alphabetical order

Starting URL: https://rahulshettyacademy.com/seleniumPractise/#/offers

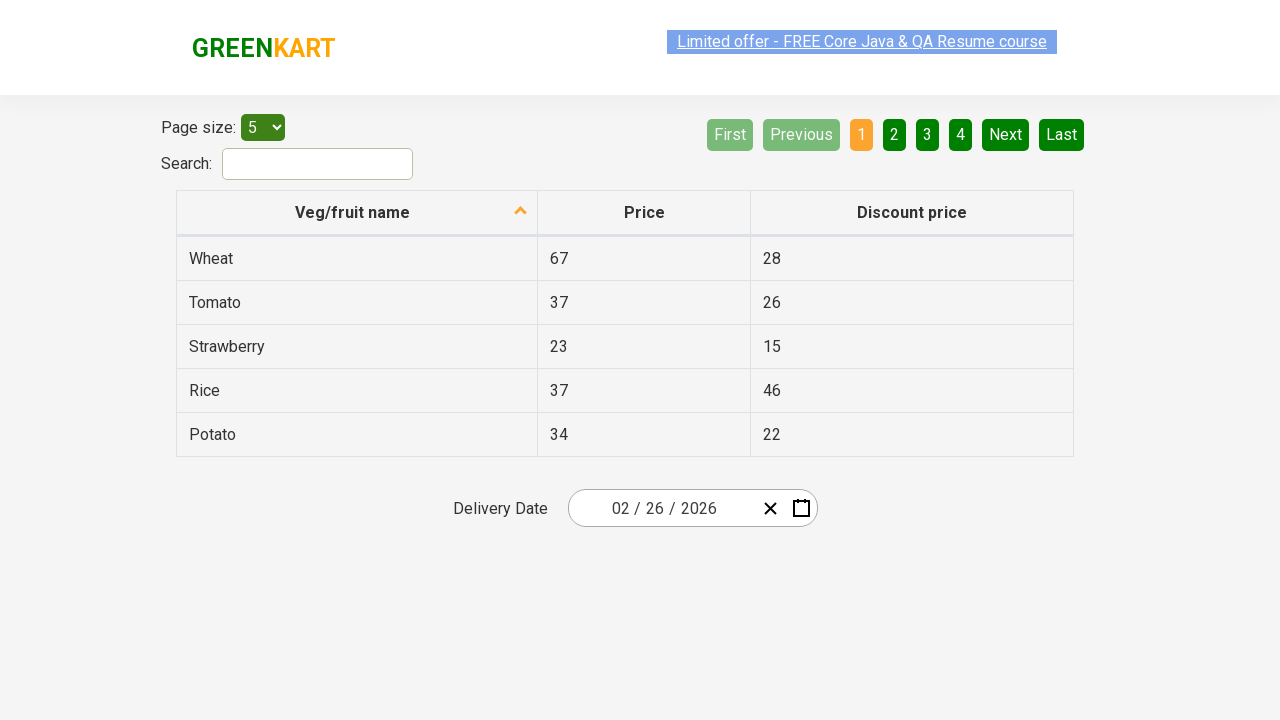

Clicked on 'Veg/fruit name' column header to sort table at (353, 212) on xpath=//span[text()='Veg/fruit name']
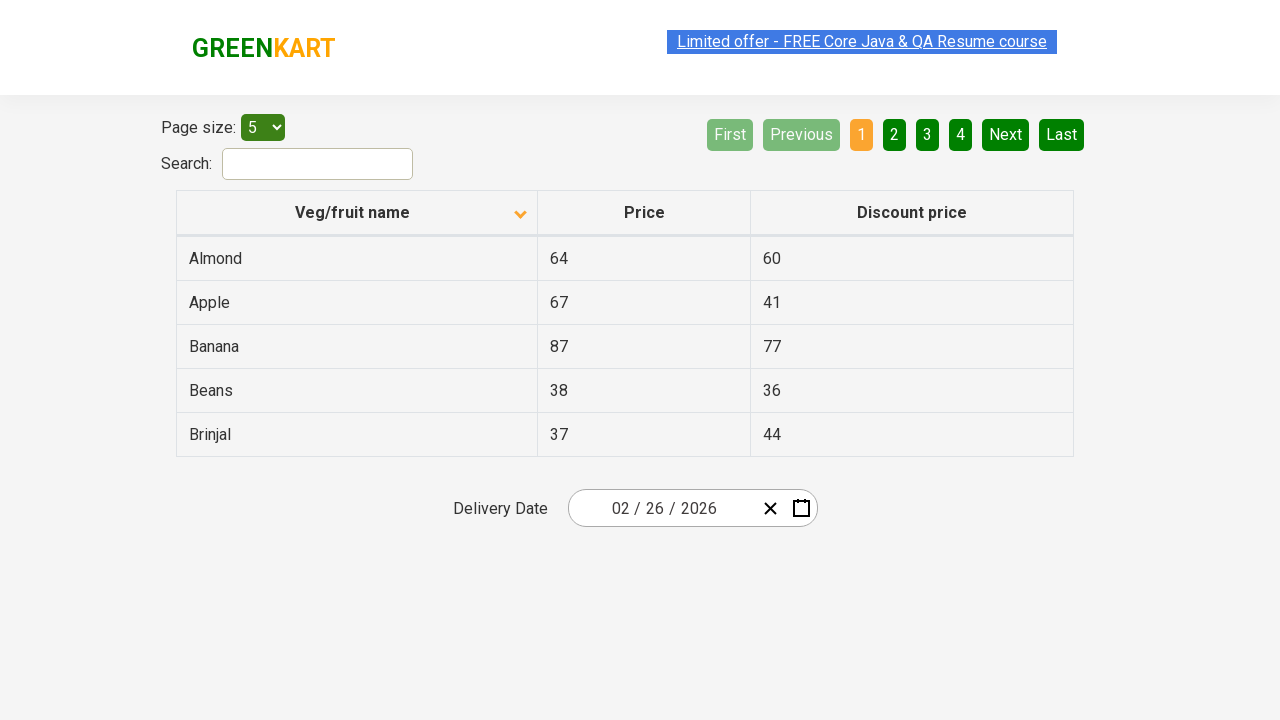

Waited 1000ms for table sorting to complete
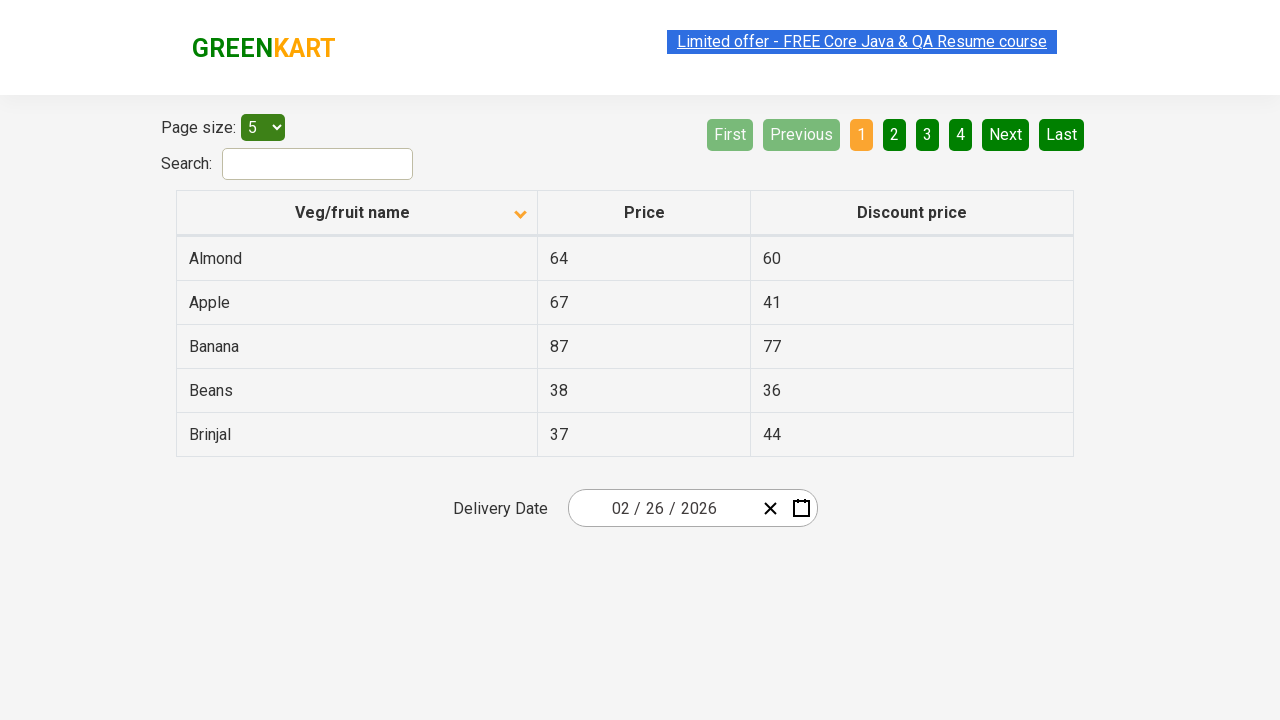

Located all vegetable name elements in first column
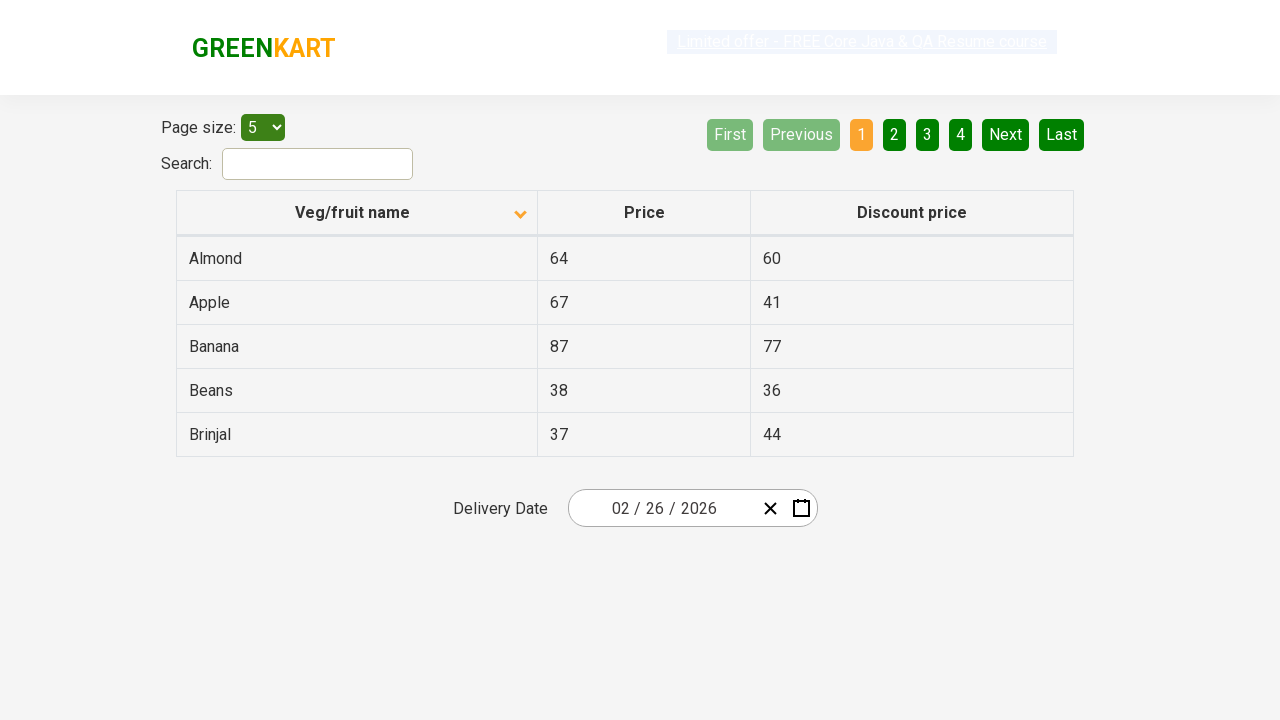

Extracted 5 vegetable names from table
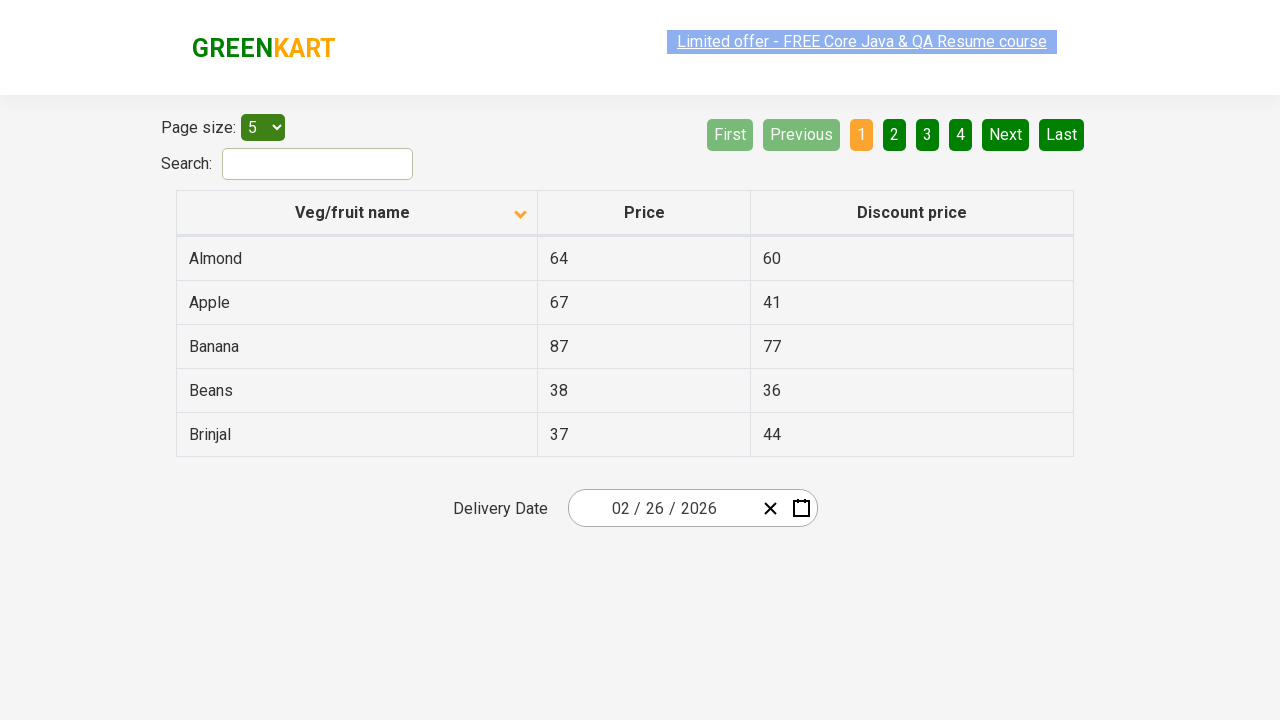

Created sorted copy of vegetable list for comparison
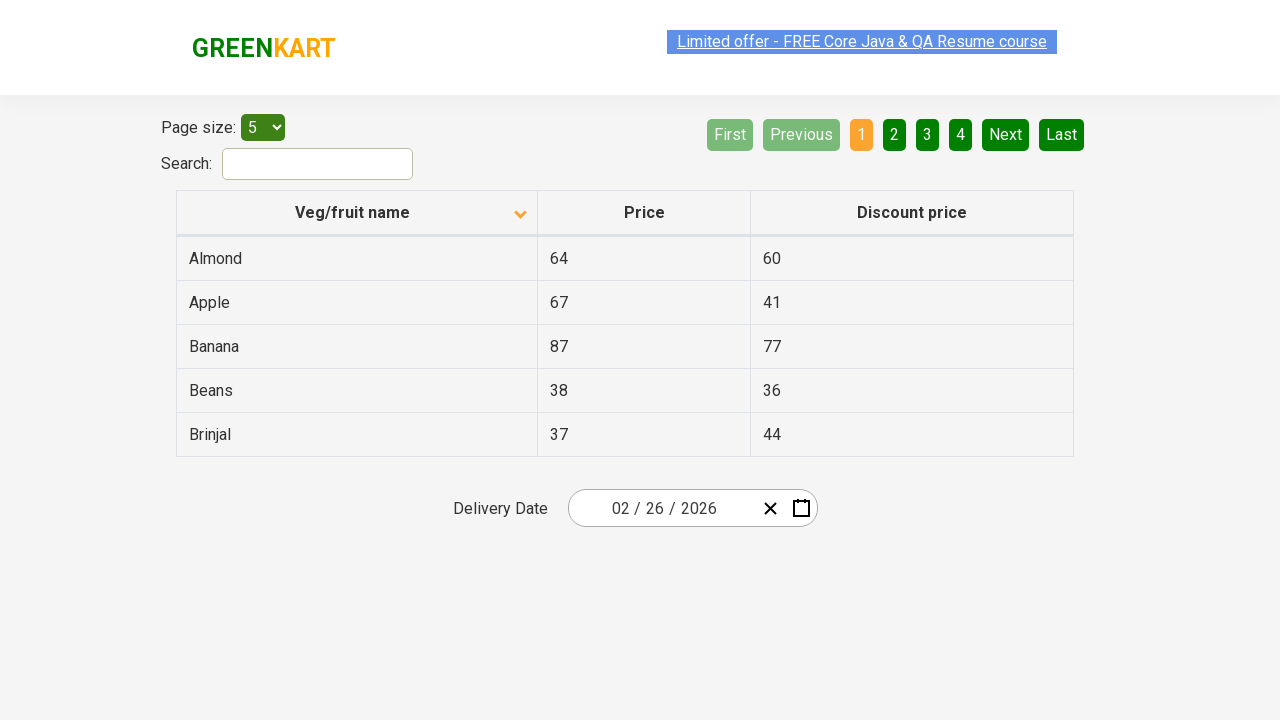

Verified table is sorted alphabetically - assertion passed
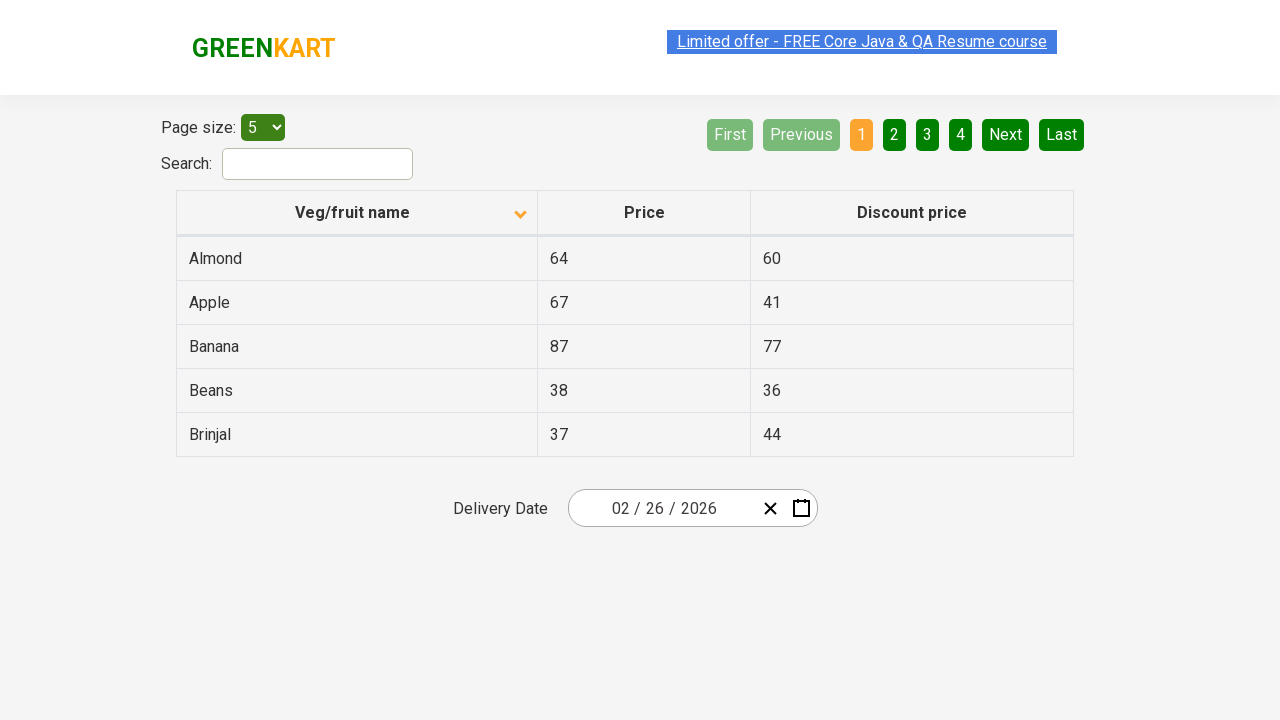

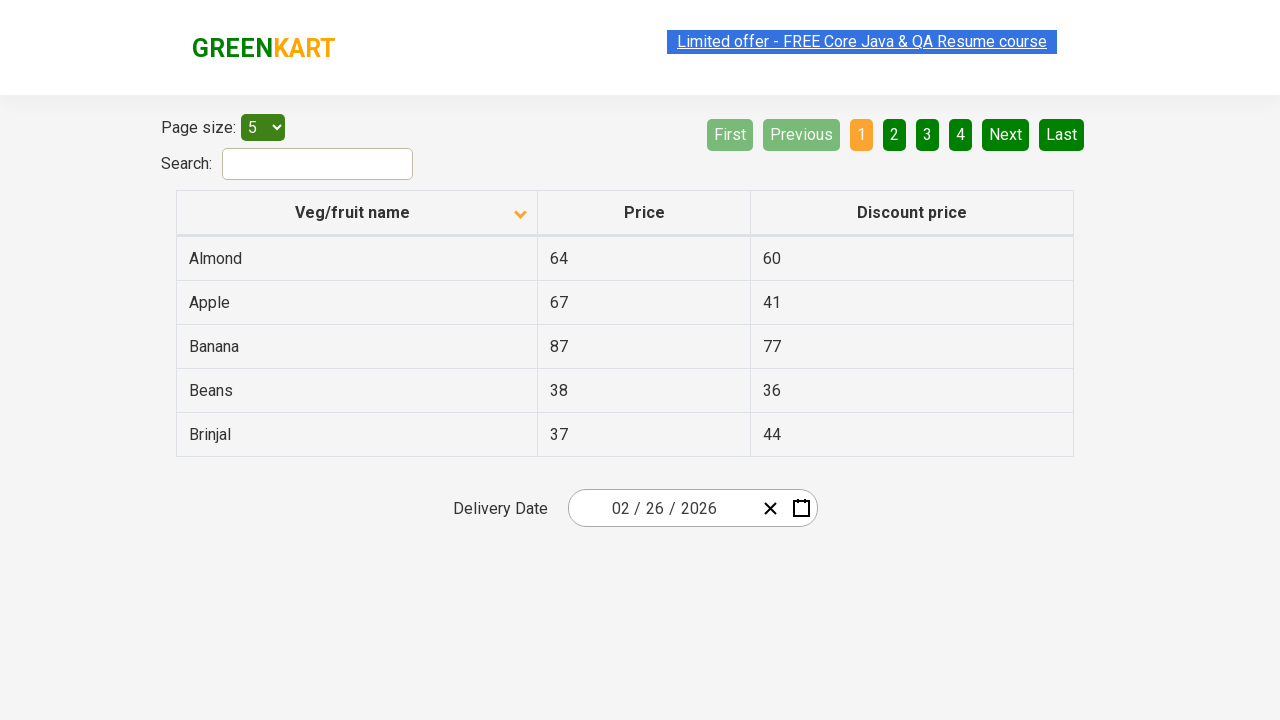